Tests keyboard input functionality by clicking on a name field, entering text, and clicking a button on a form practice page

Starting URL: https://formy-project.herokuapp.com/keypress

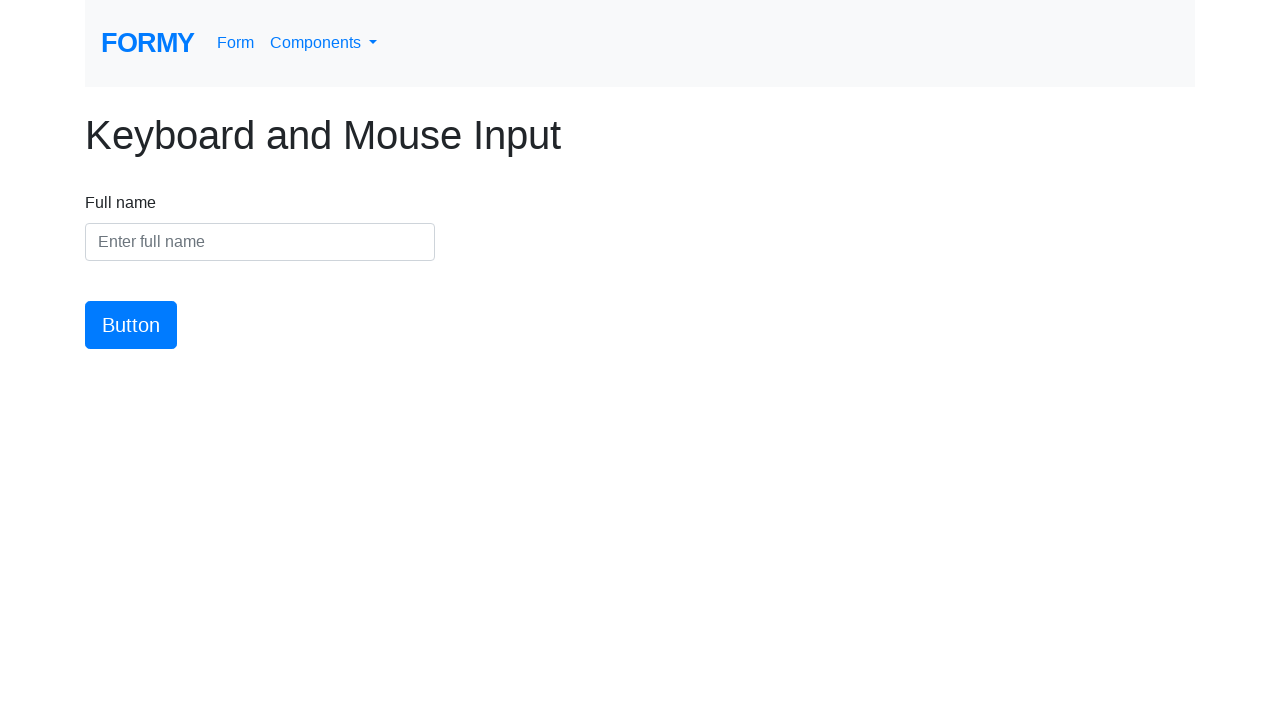

Clicked on the name input field at (260, 242) on #name
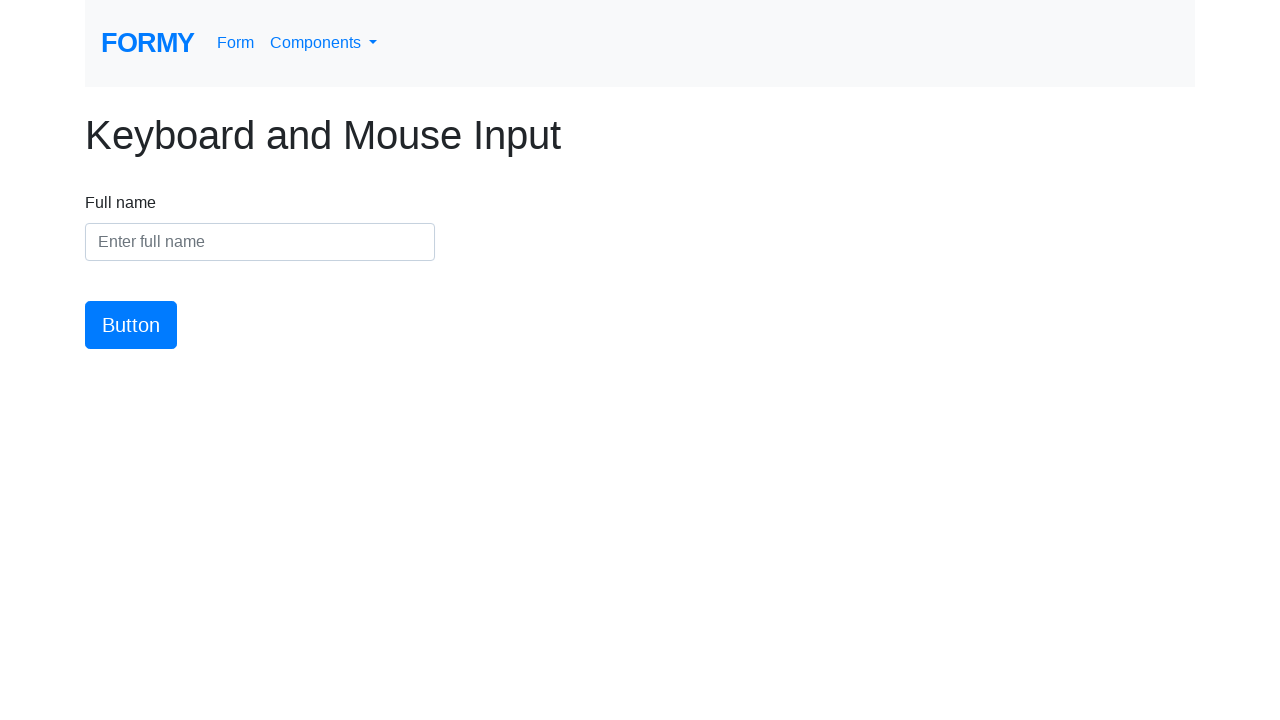

Entered 'TestUser742' into the name field on #name
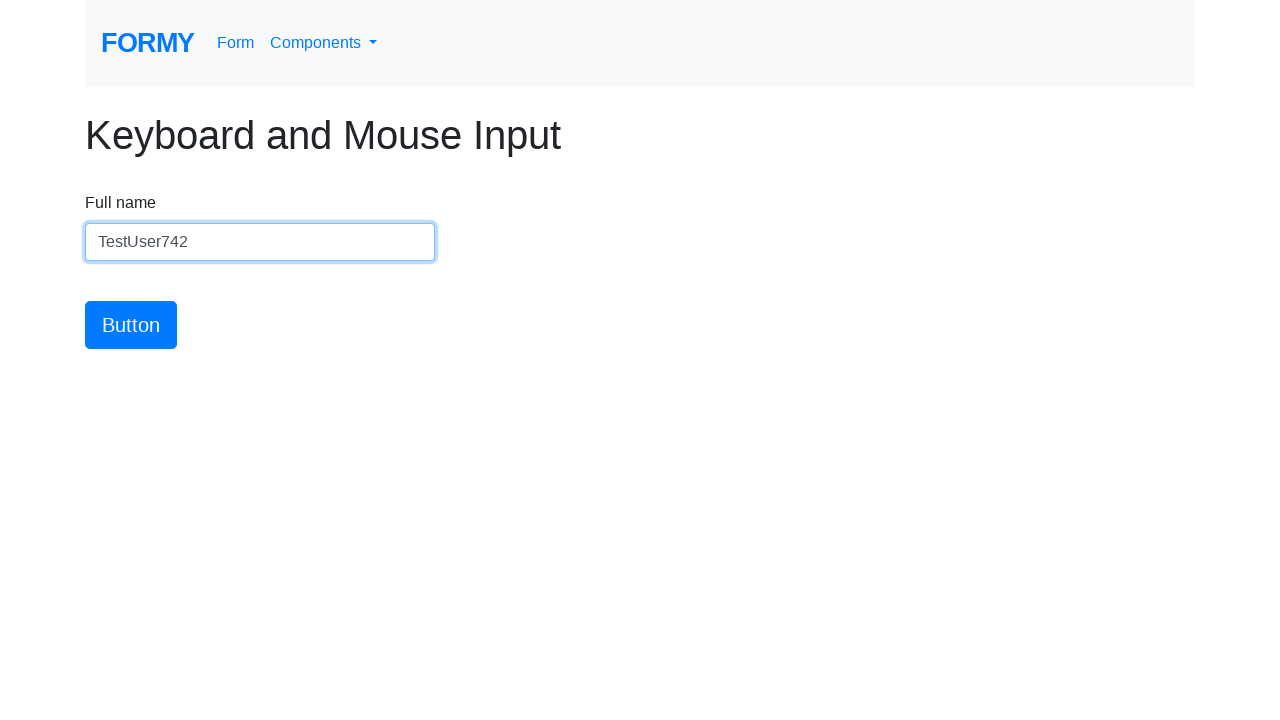

Clicked the submit button at (131, 325) on #button
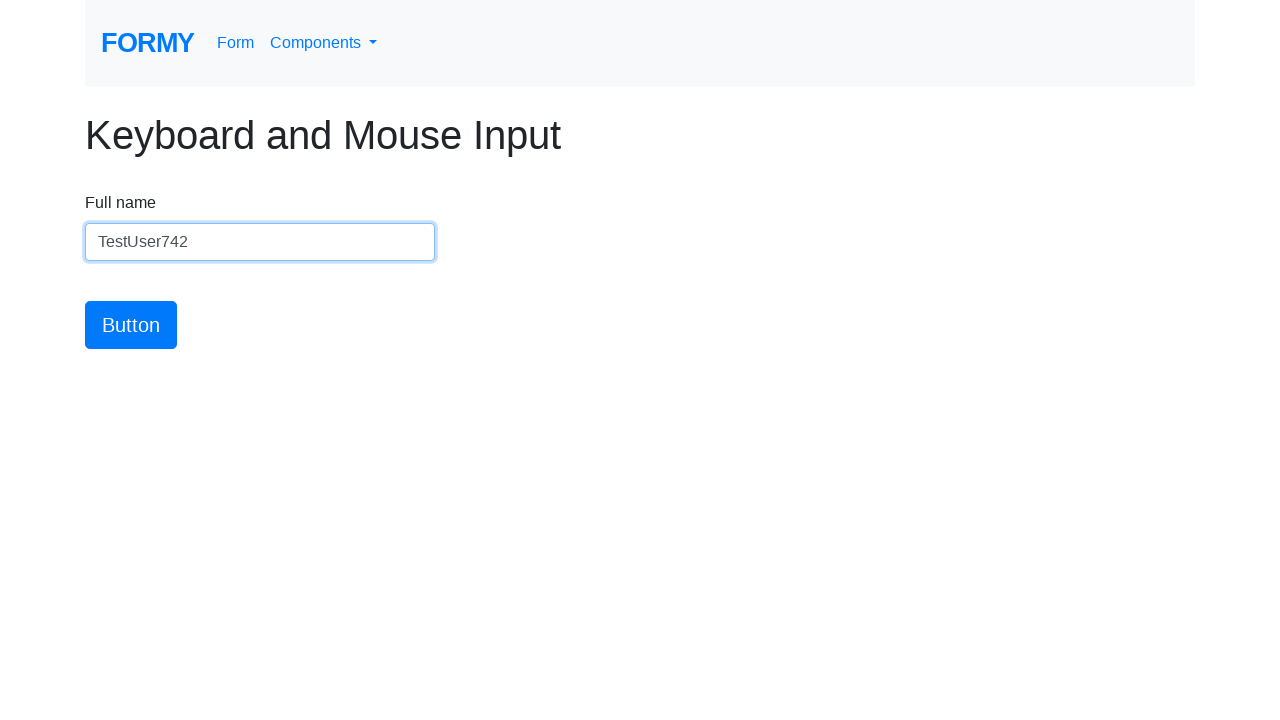

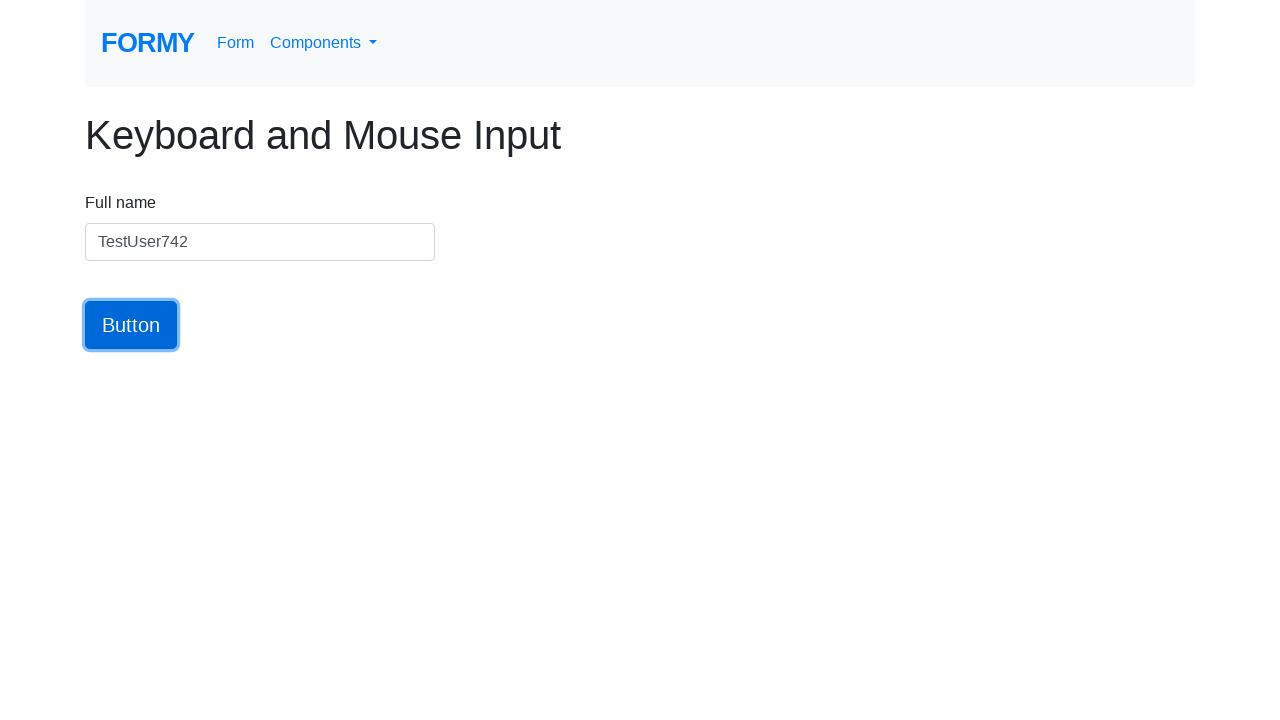